Tests slider interaction by clicking, holding and dragging the slider element to move it horizontally

Starting URL: https://demoqa.com/slider/

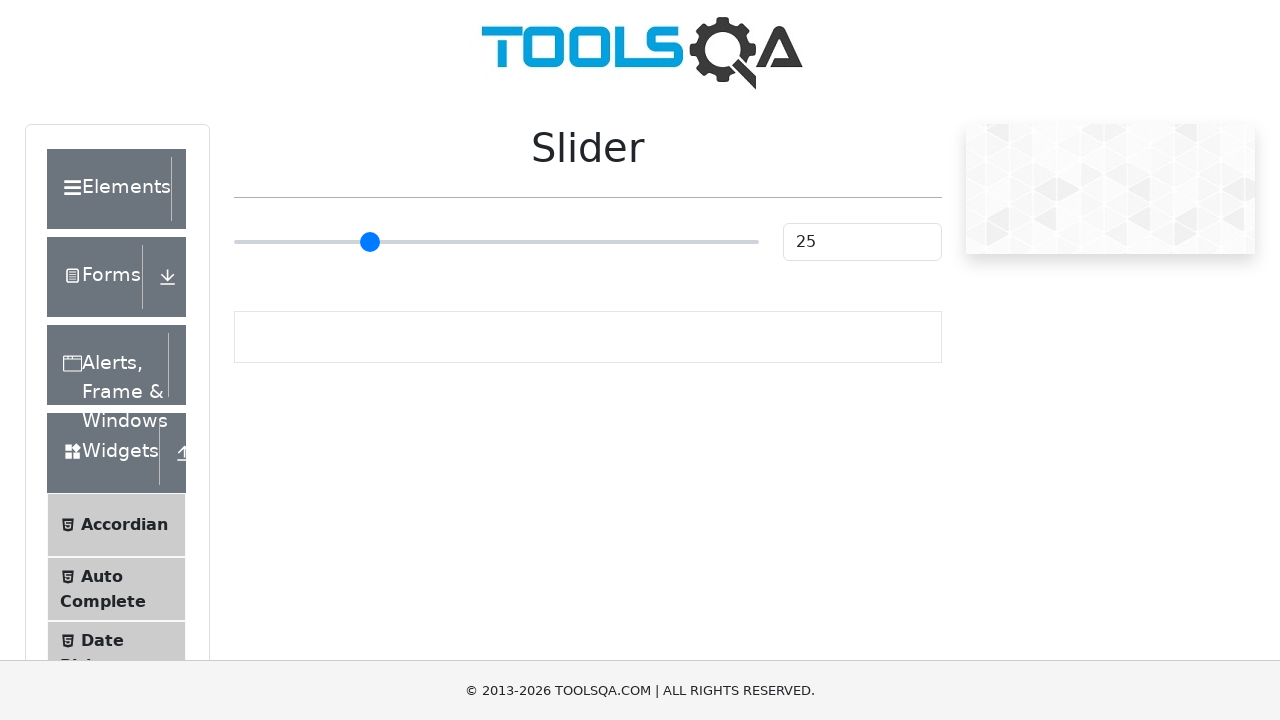

Located slider element on the page
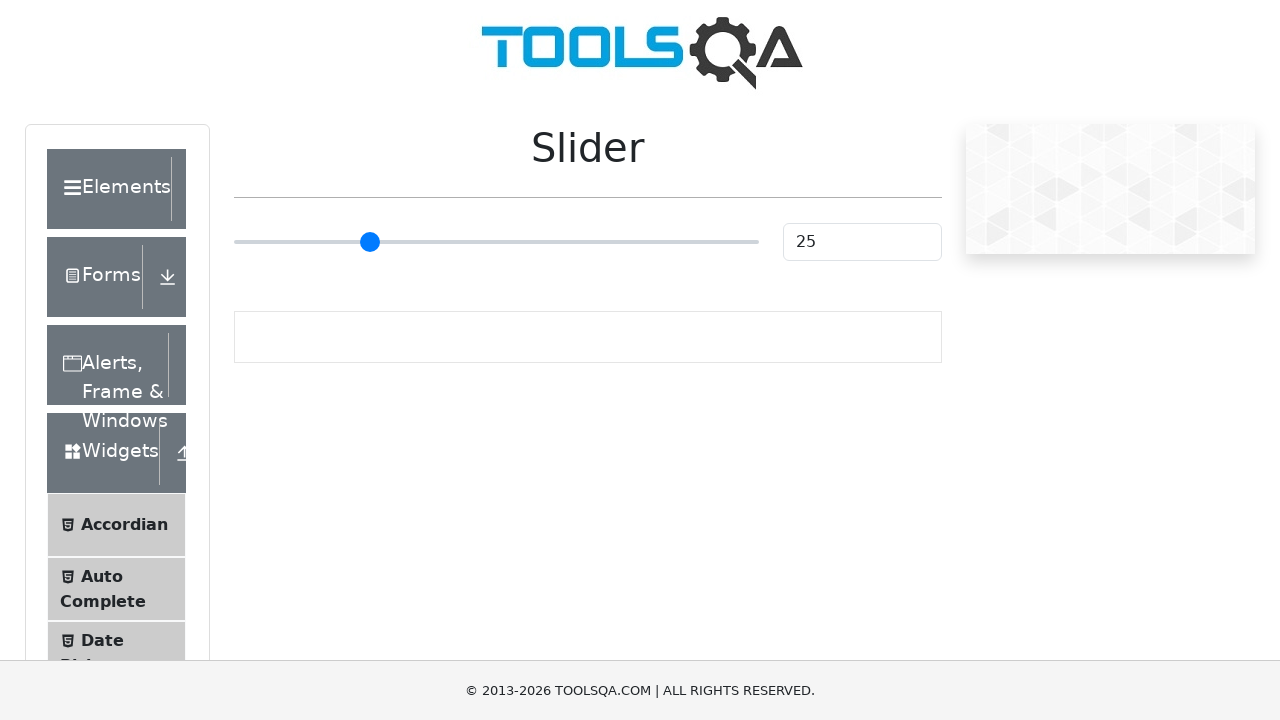

Dragged slider element horizontally 150 pixels to the right at (384, 223)
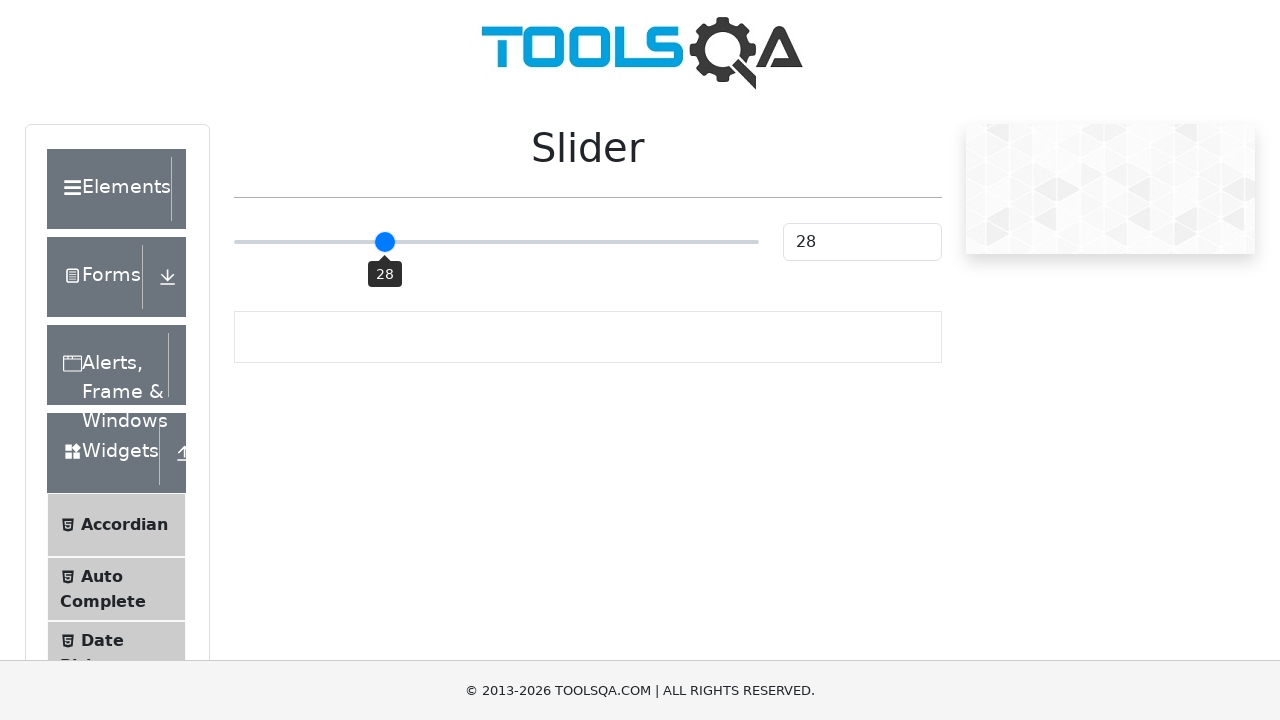

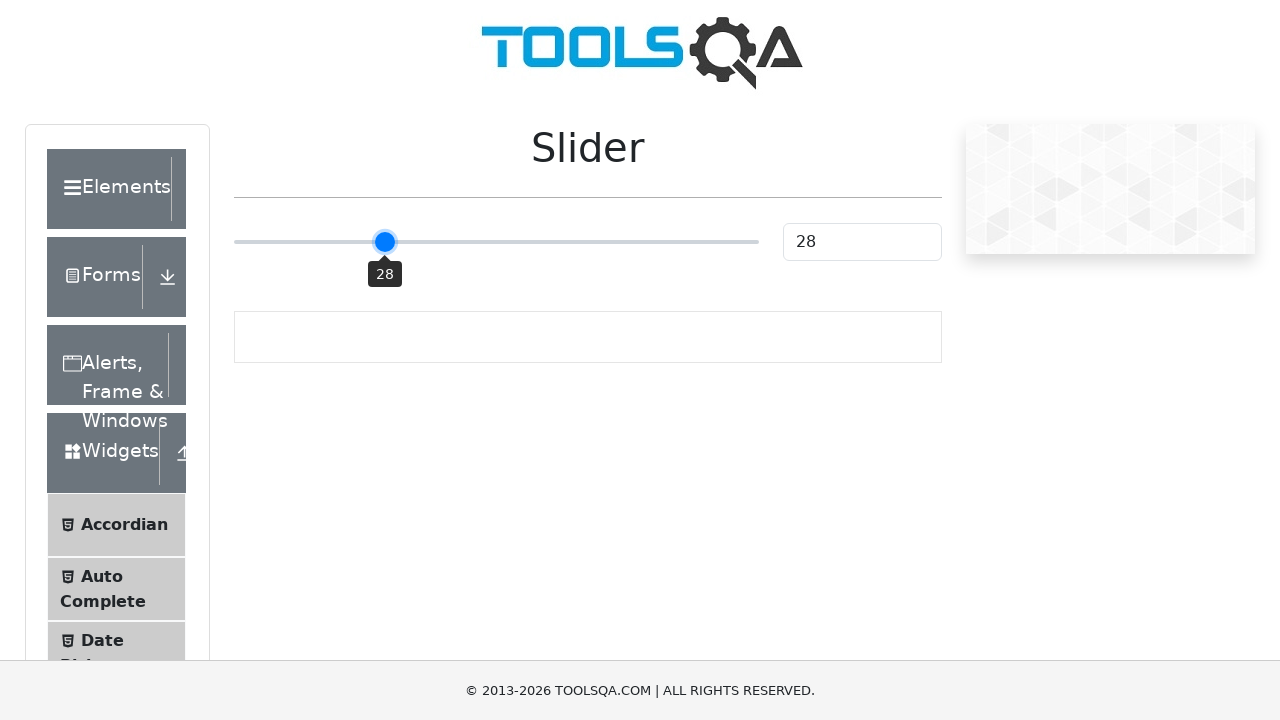